Tests browser window handling functionality by clicking buttons that open new tabs and windows, switching to them, closing them, and returning to the original window.

Starting URL: https://demoqa.com/browser-windows

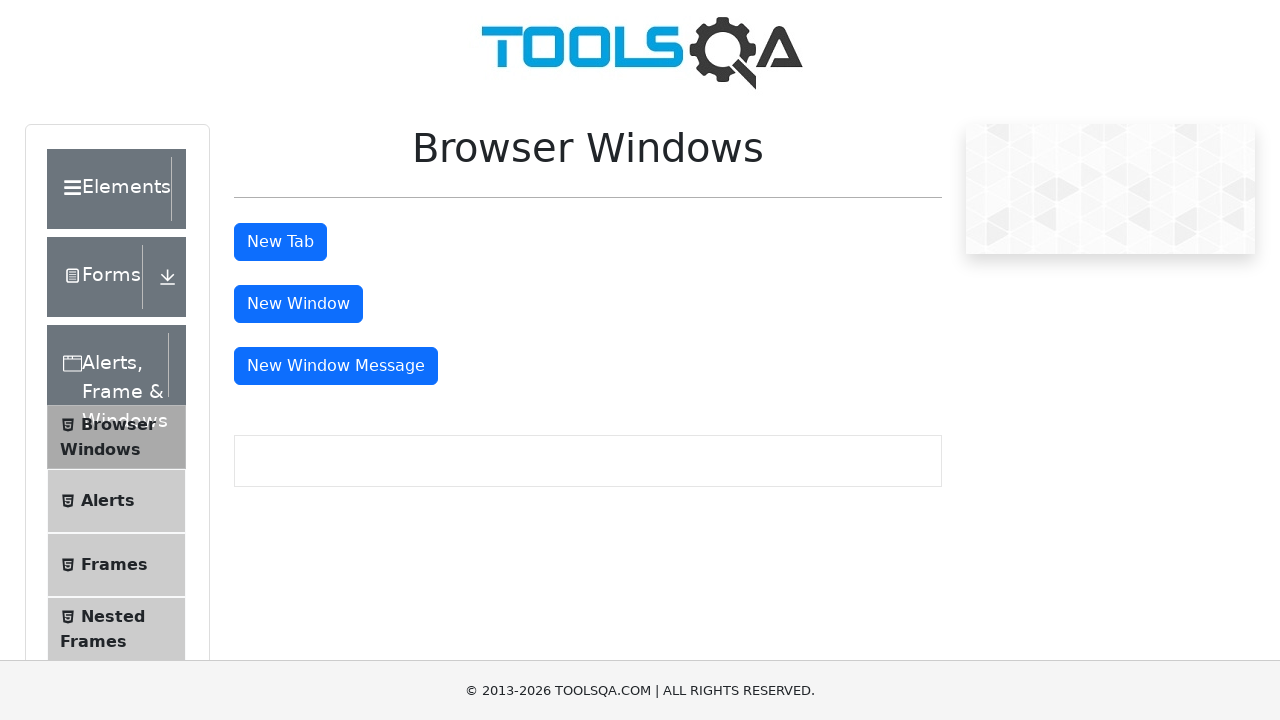

Clicked 'New Tab' button at (280, 242) on #tabButton
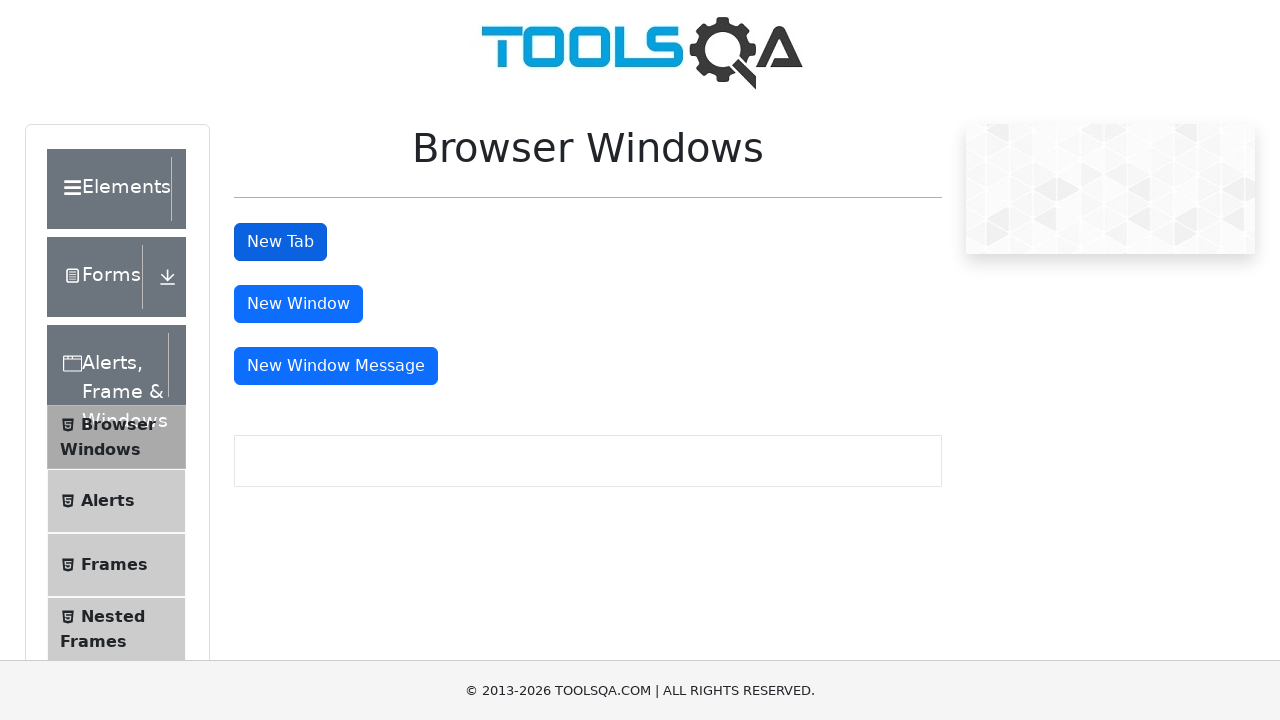

Clicked 'New Tab' button and expected new page at (280, 242) on #tabButton
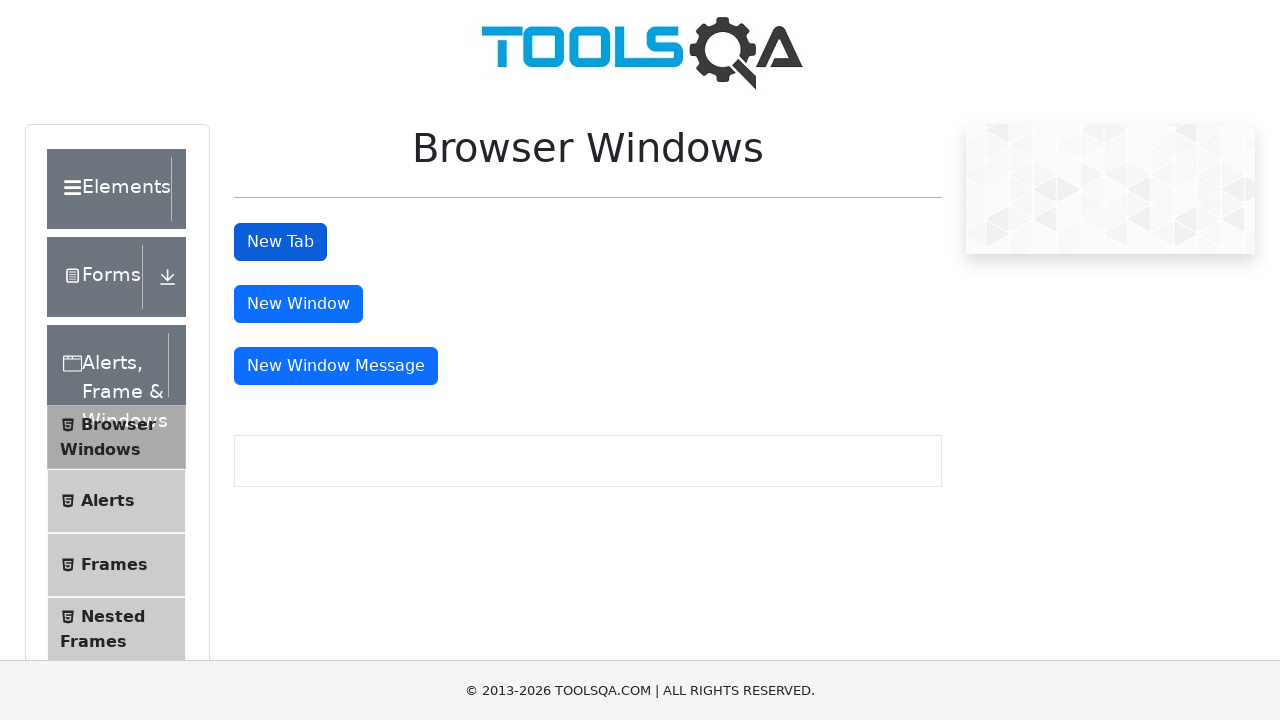

Captured new tab page object
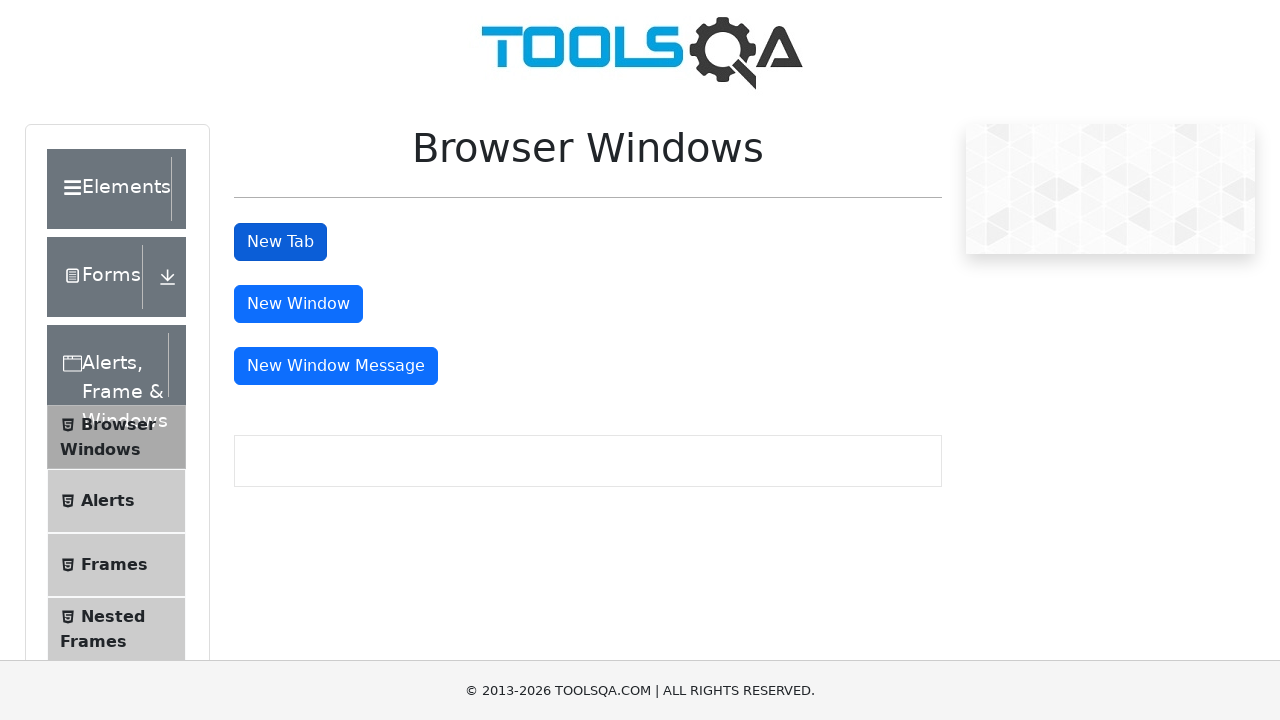

New tab finished loading
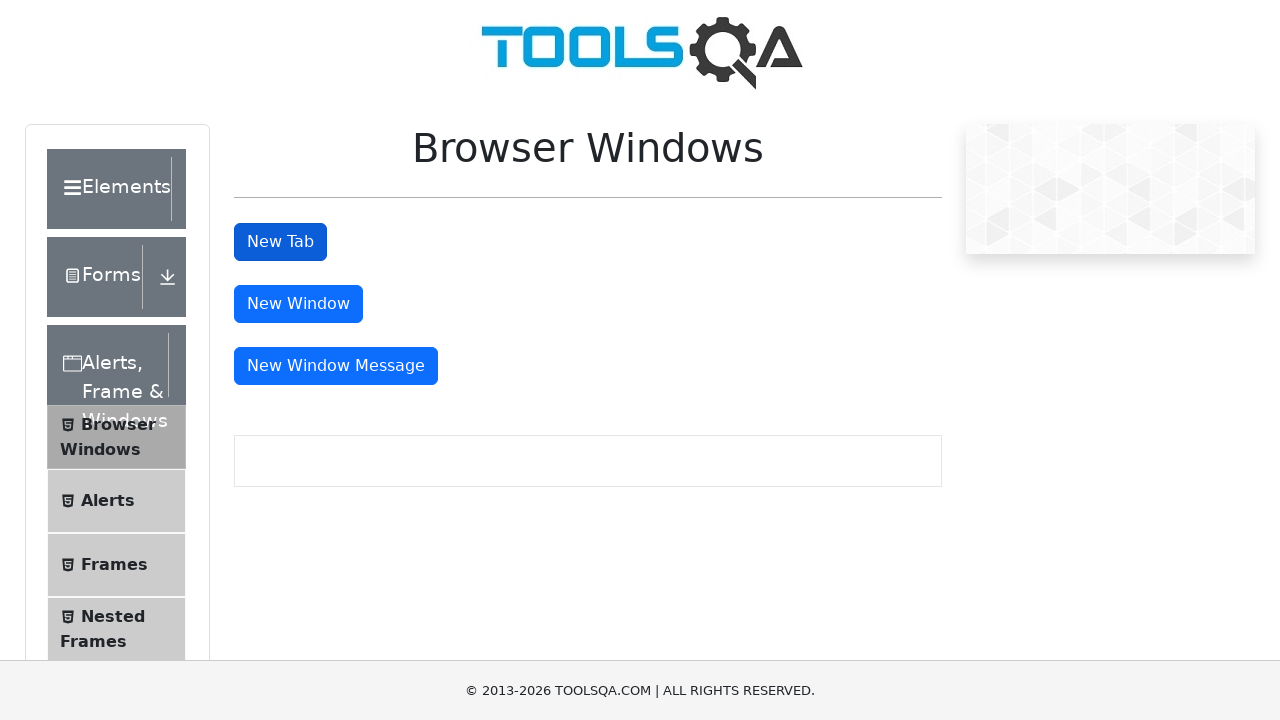

Closed new tab
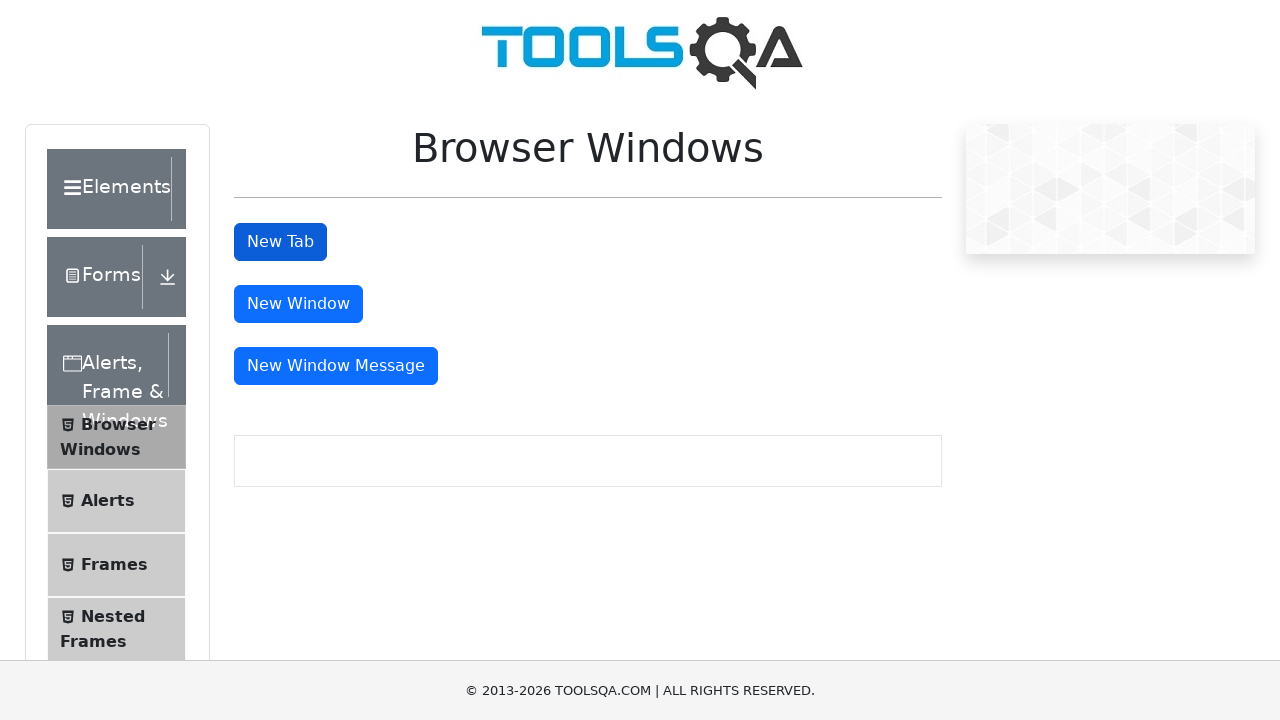

Clicked 'New Window' button and expected new page at (298, 304) on #windowButton
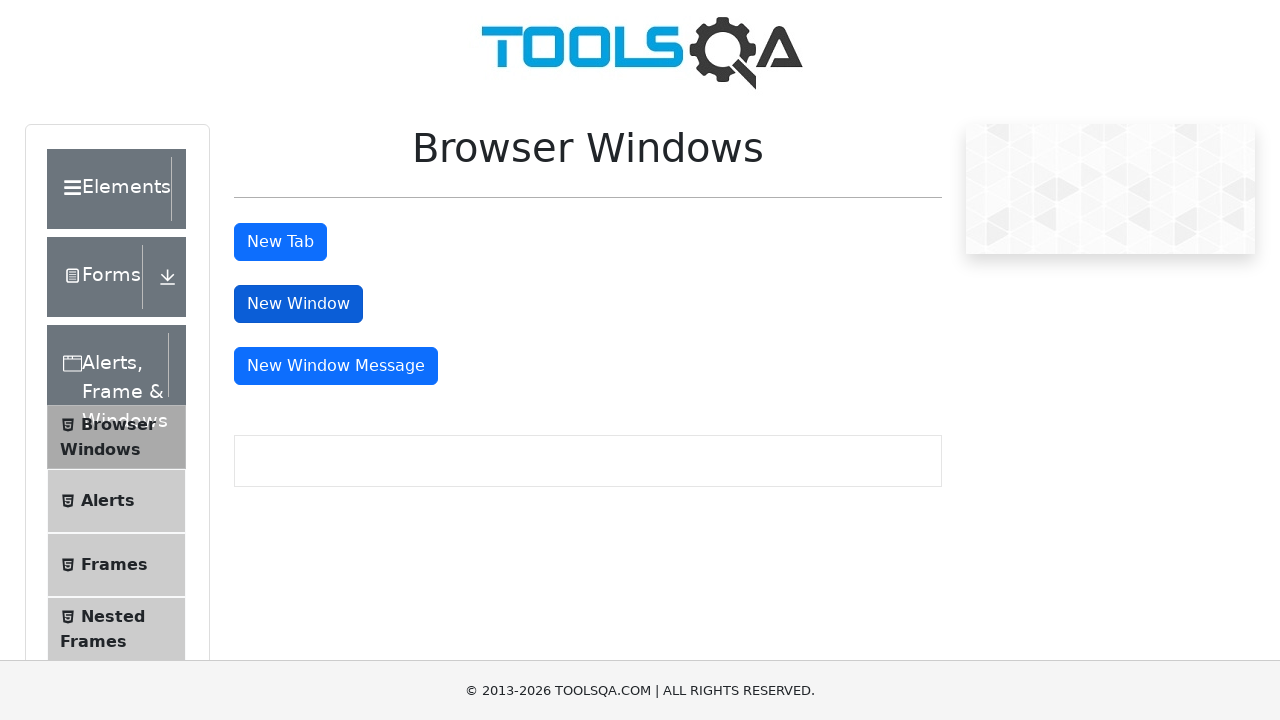

Captured new window page object
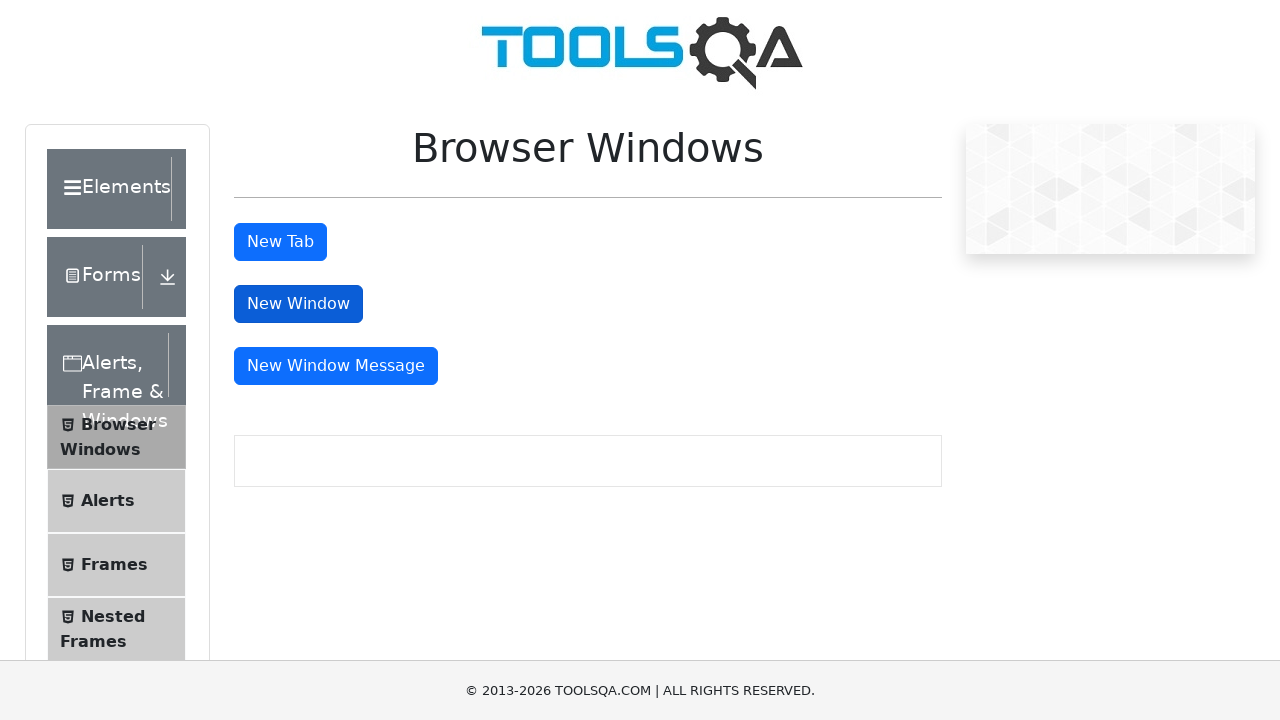

New window finished loading
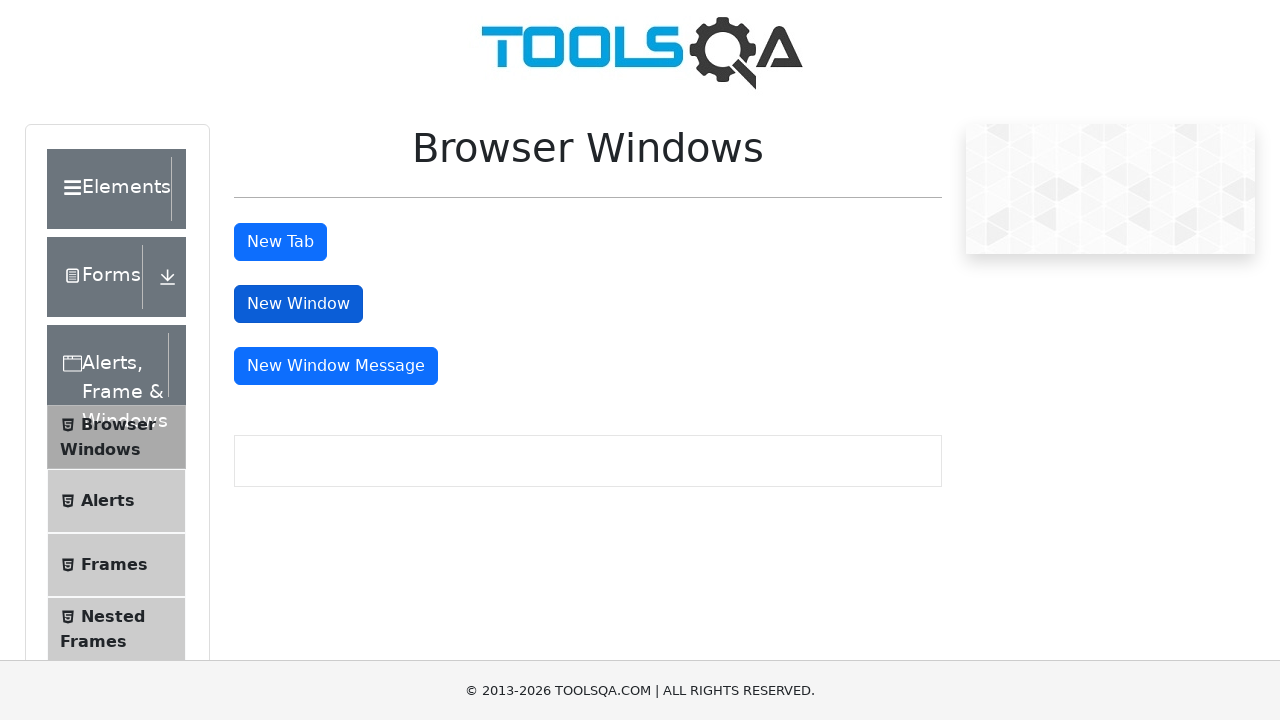

Closed new window
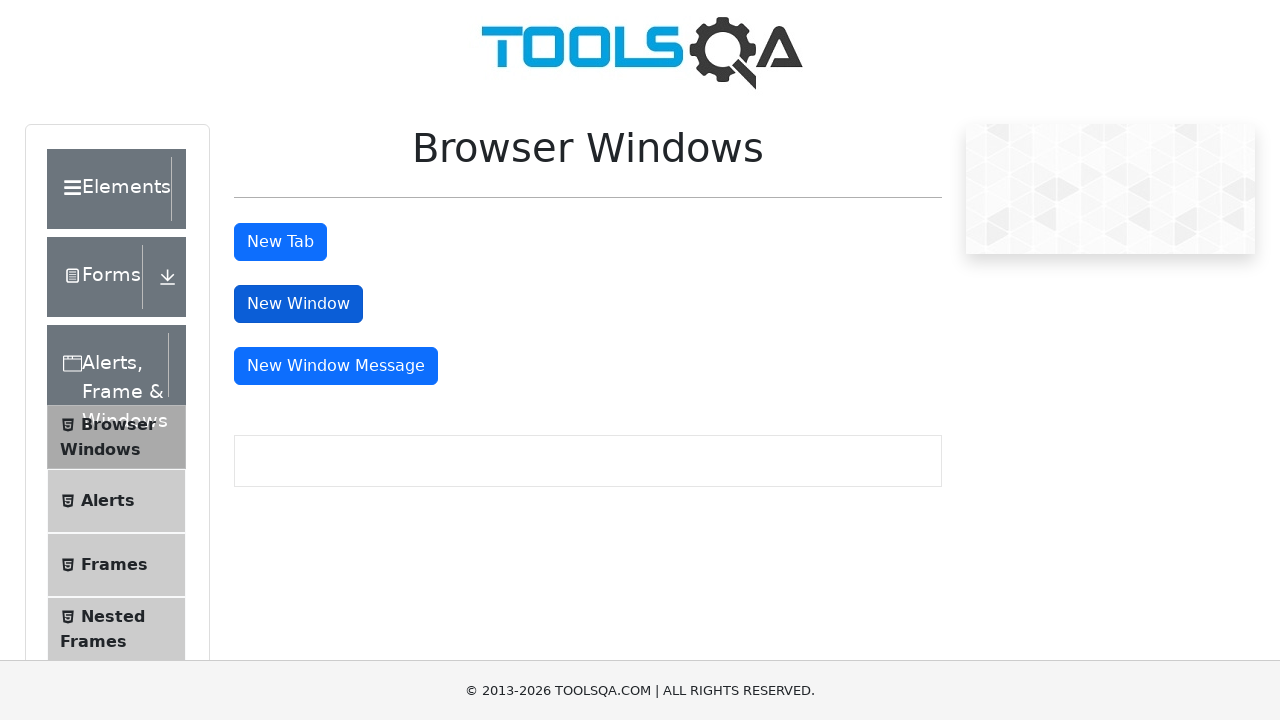

Clicked 'New Window Message' button and expected new page at (336, 366) on #messageWindowButton
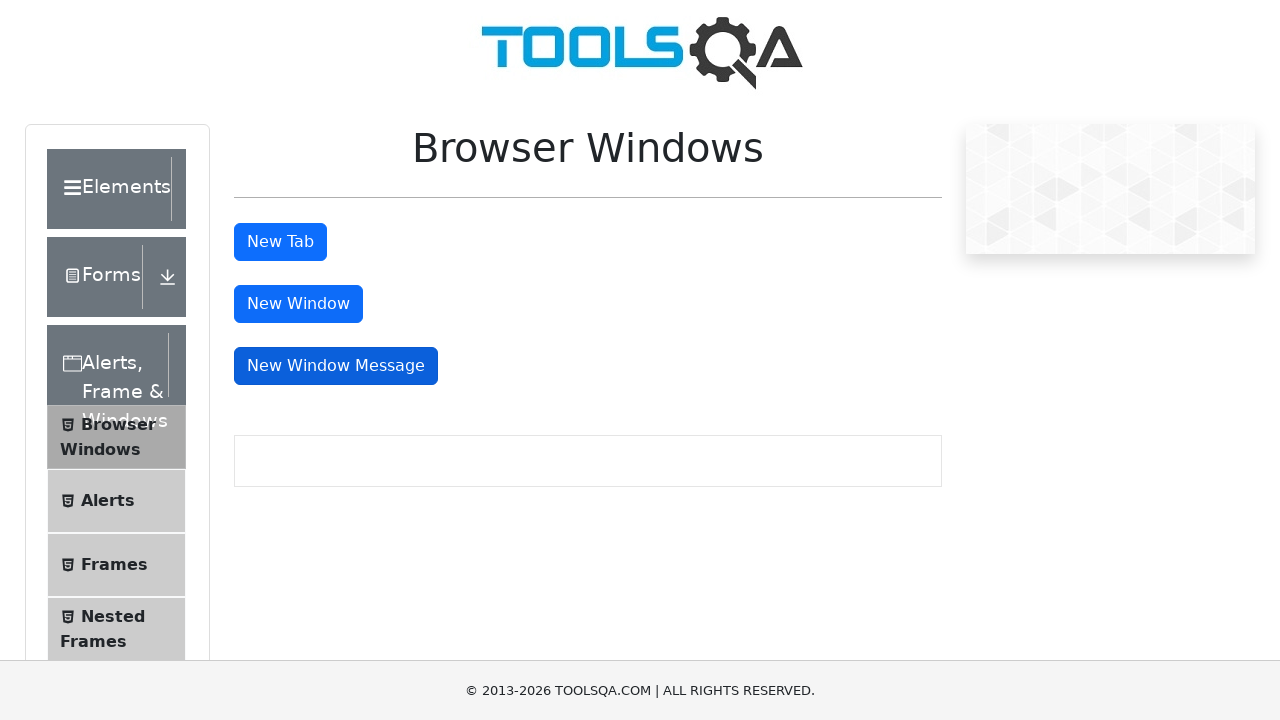

Captured message window page object
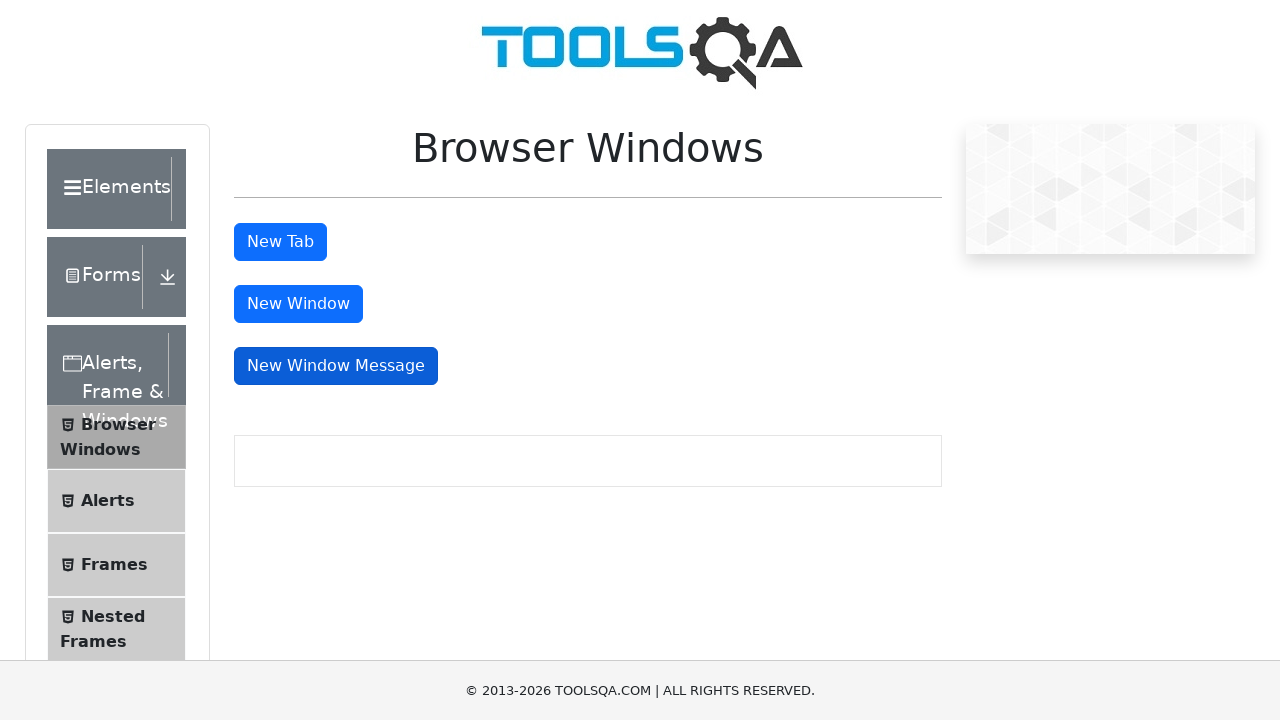

Message window finished loading
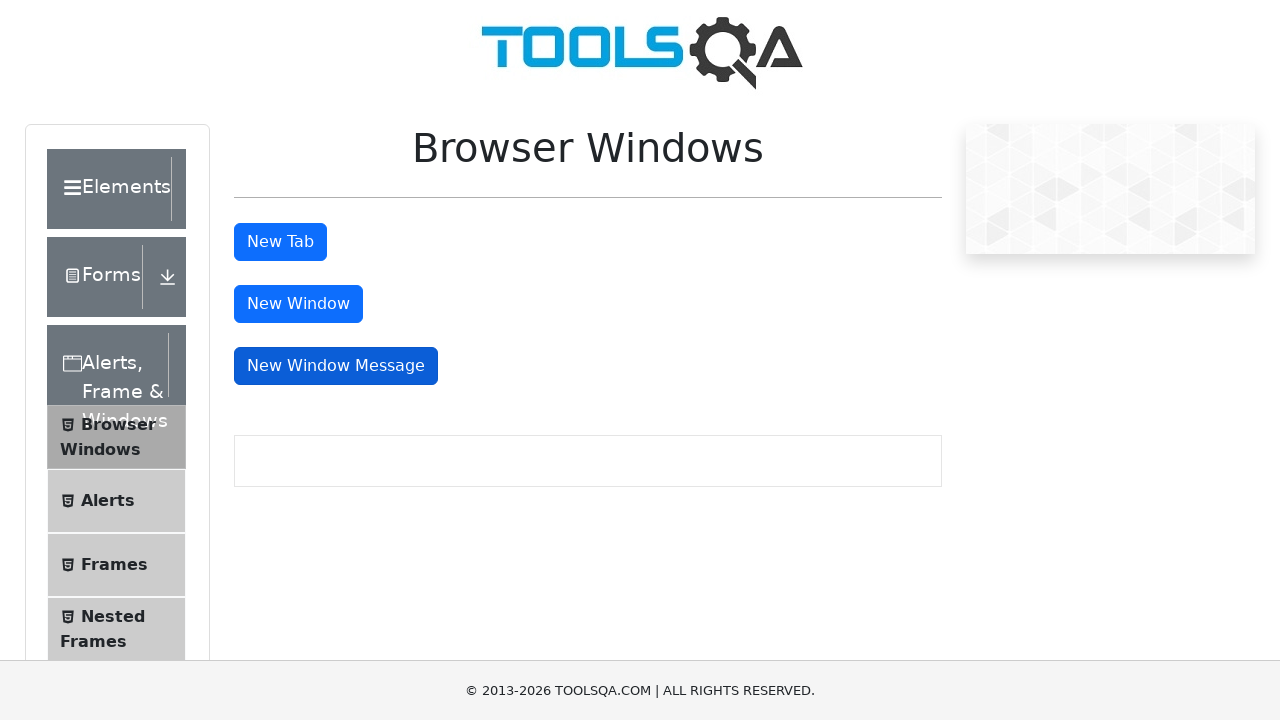

Closed message window
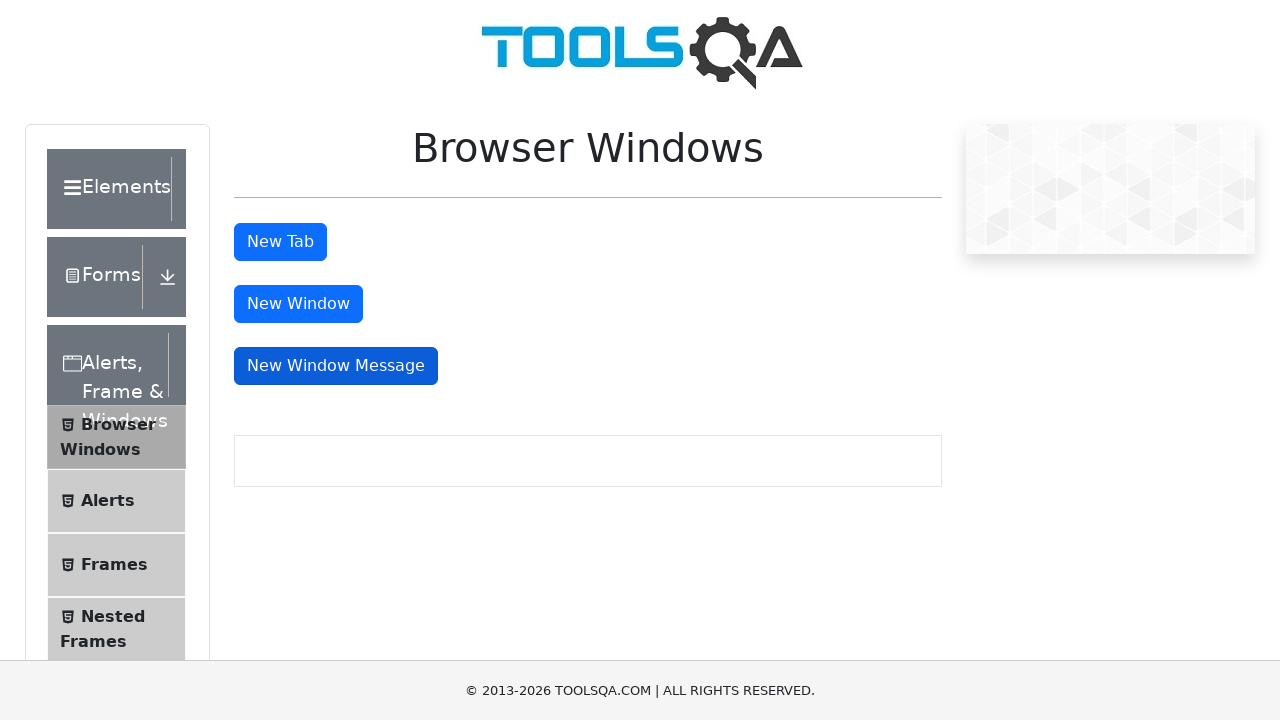

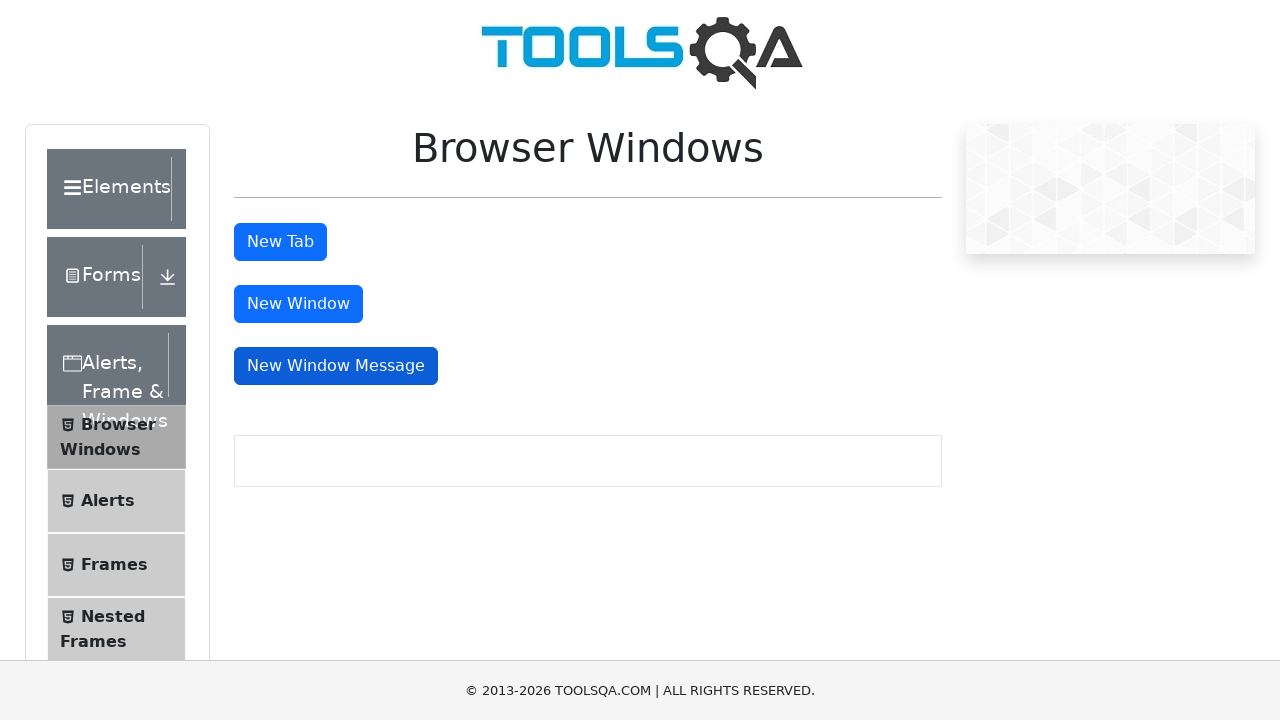